Verifies that the company logo is displayed on the OrangeHRM login page

Starting URL: https://opensource-demo.orangehrmlive.com/web/index.php/auth/login

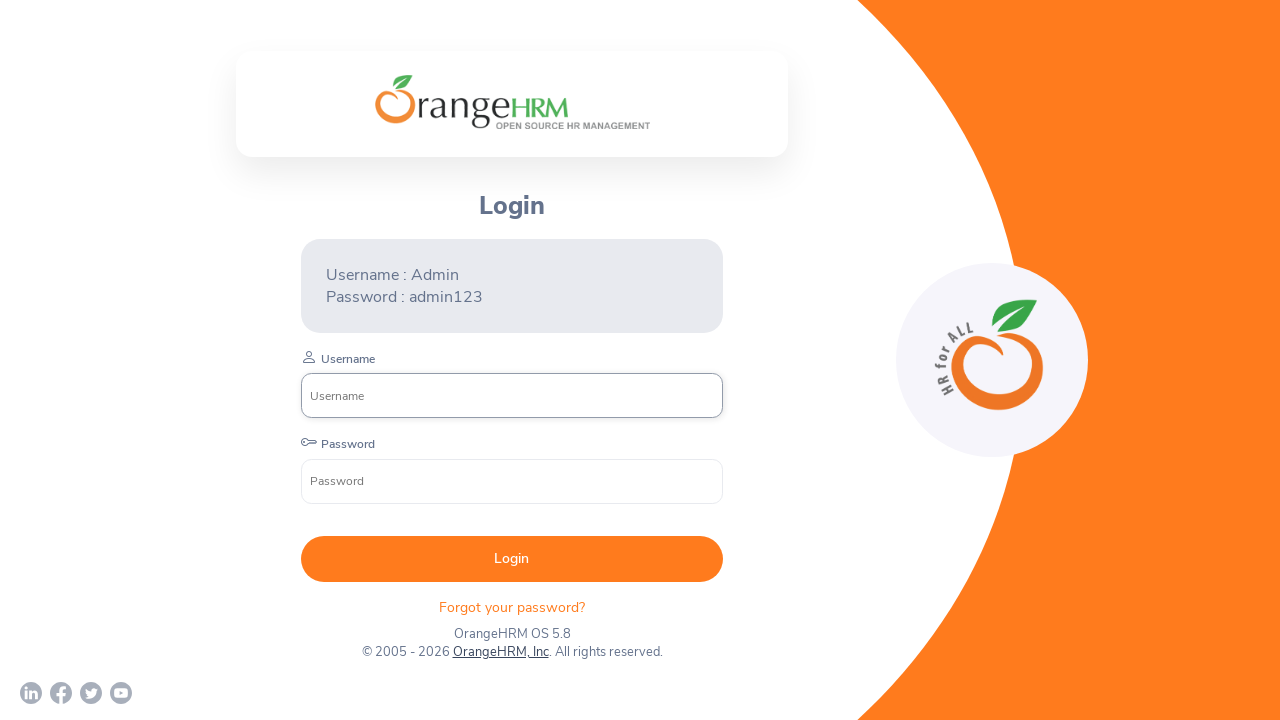

Located company logo element on OrangeHRM login page
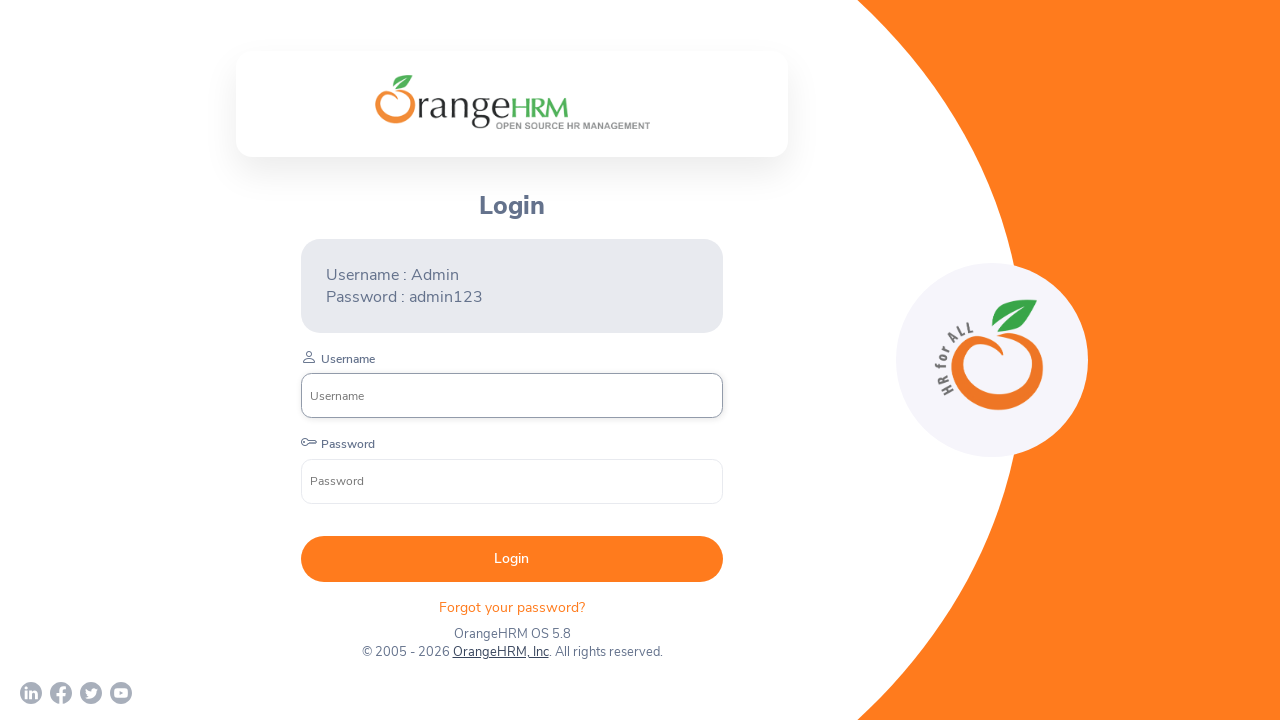

Company logo became visible
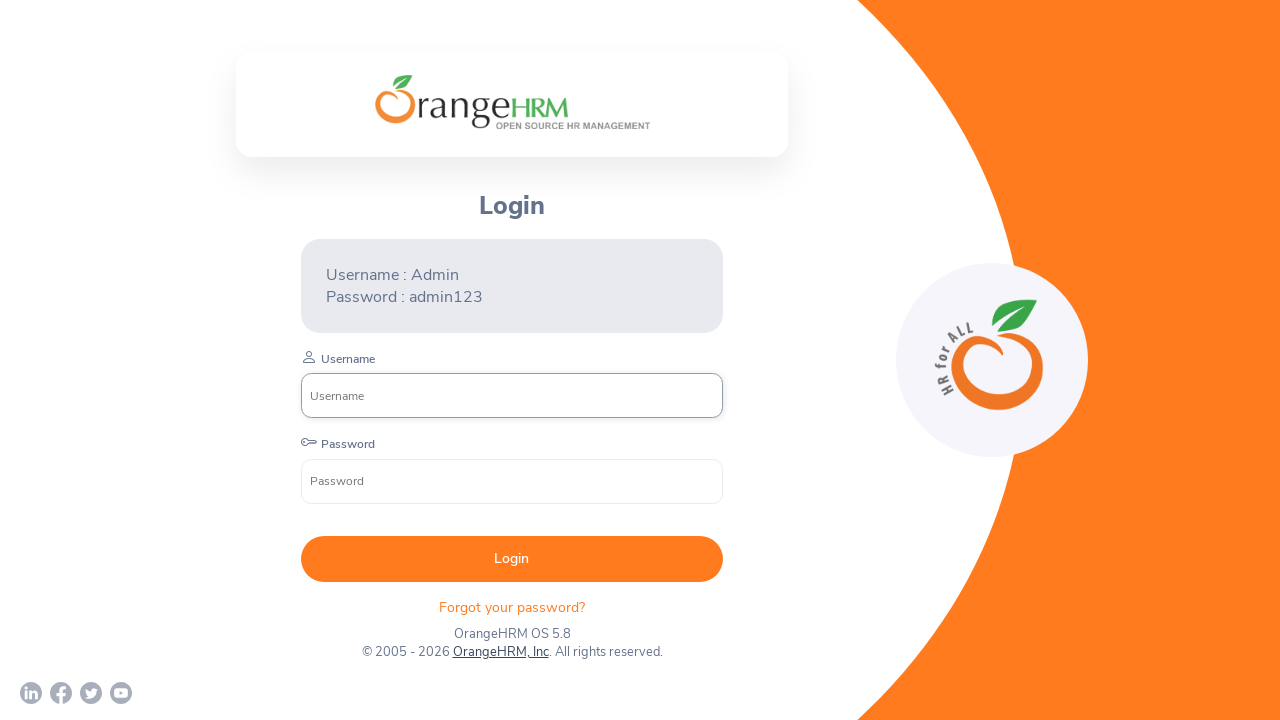

Verified that company logo is displayed on the login page
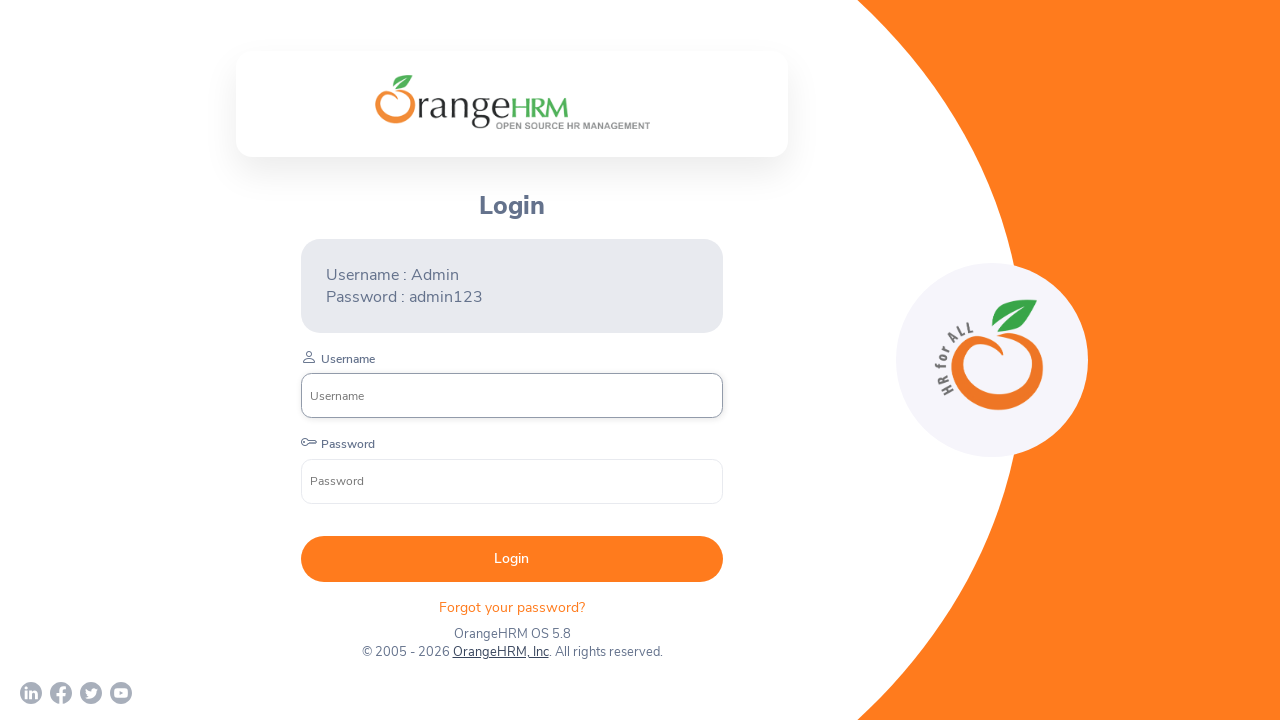

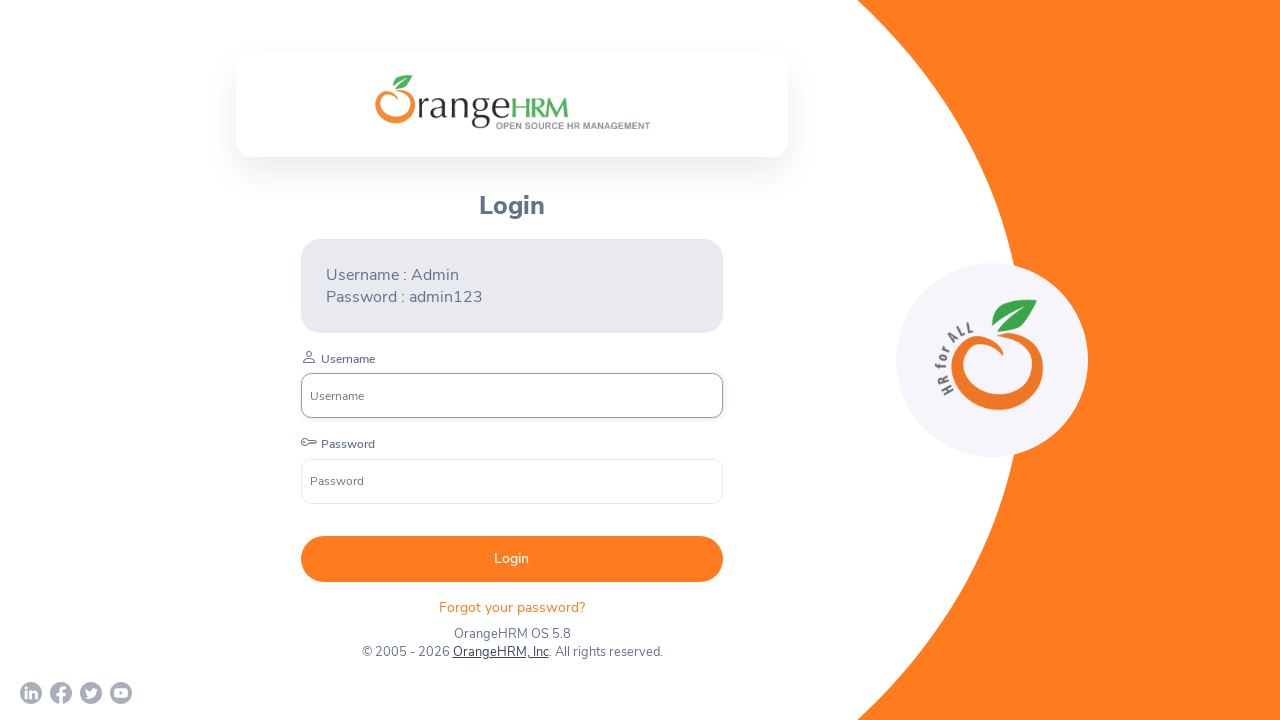